Verifies the subscription feature on the Cart page by clicking Cart, scrolling to footer, entering email, and verifying subscription success message

Starting URL: http://automationexercise.com

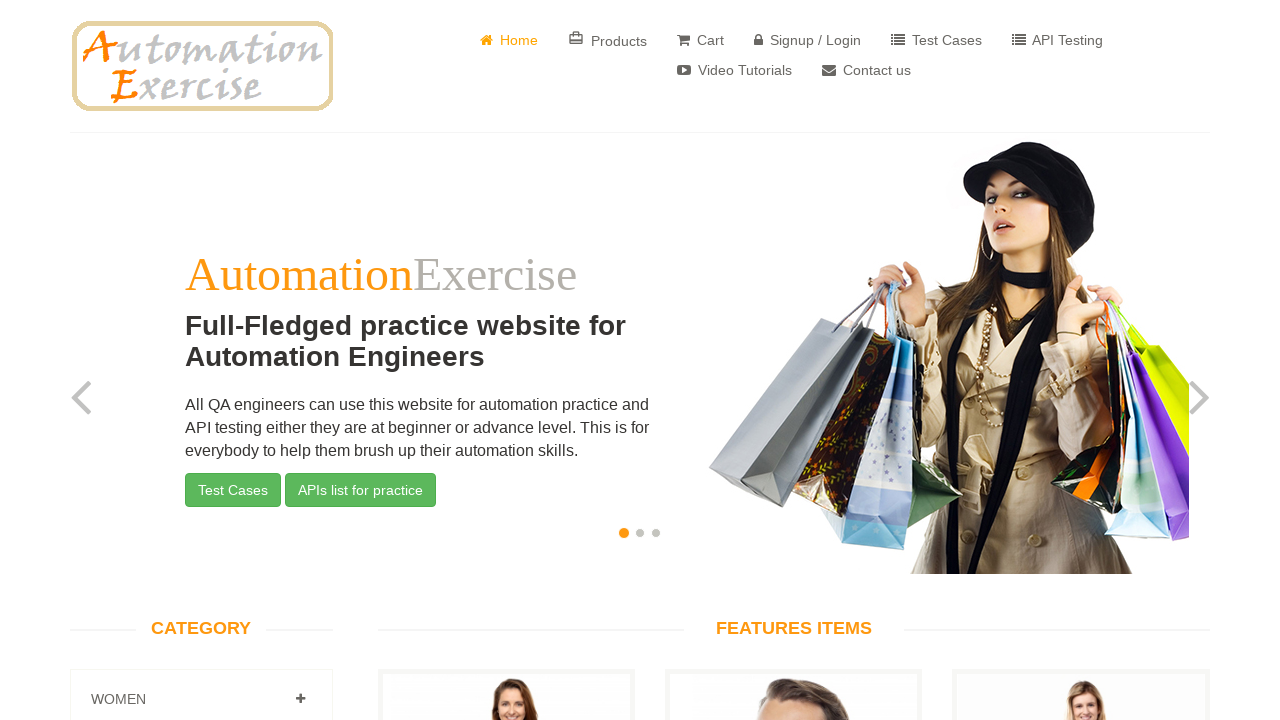

Home page loaded and body element is visible
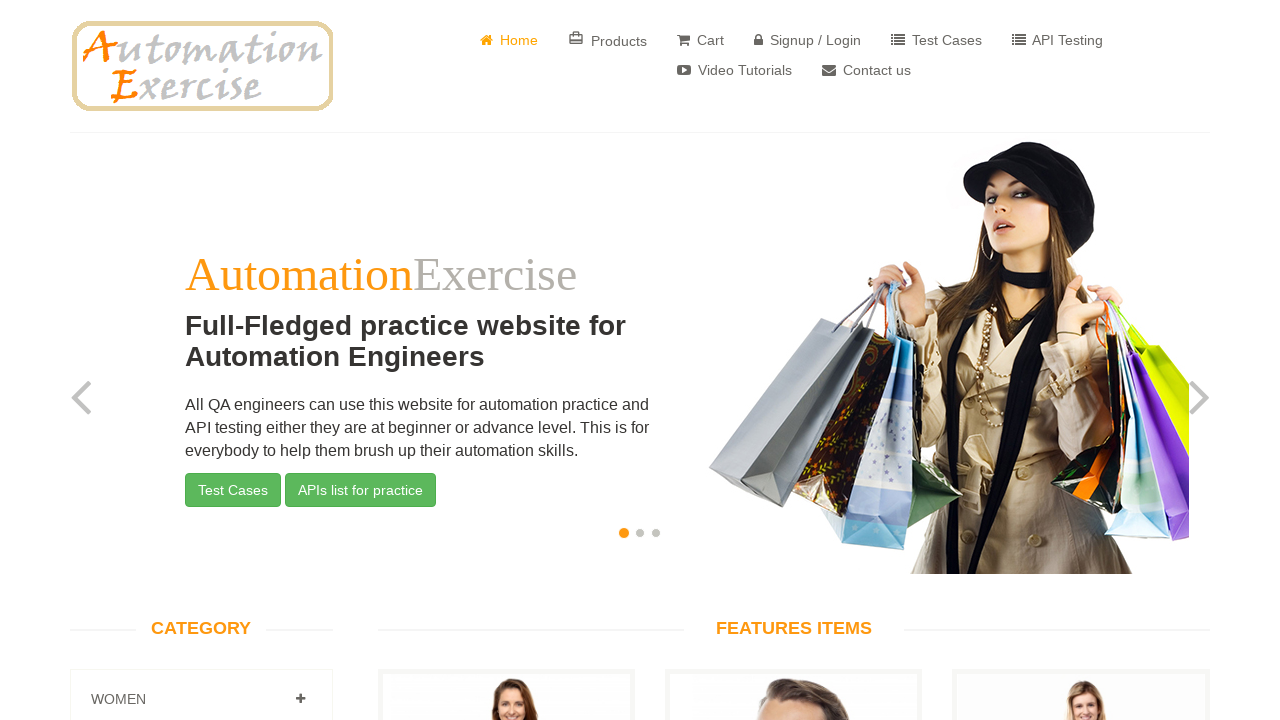

Clicked Cart button to navigate to cart page at (700, 40) on a[href='/view_cart']
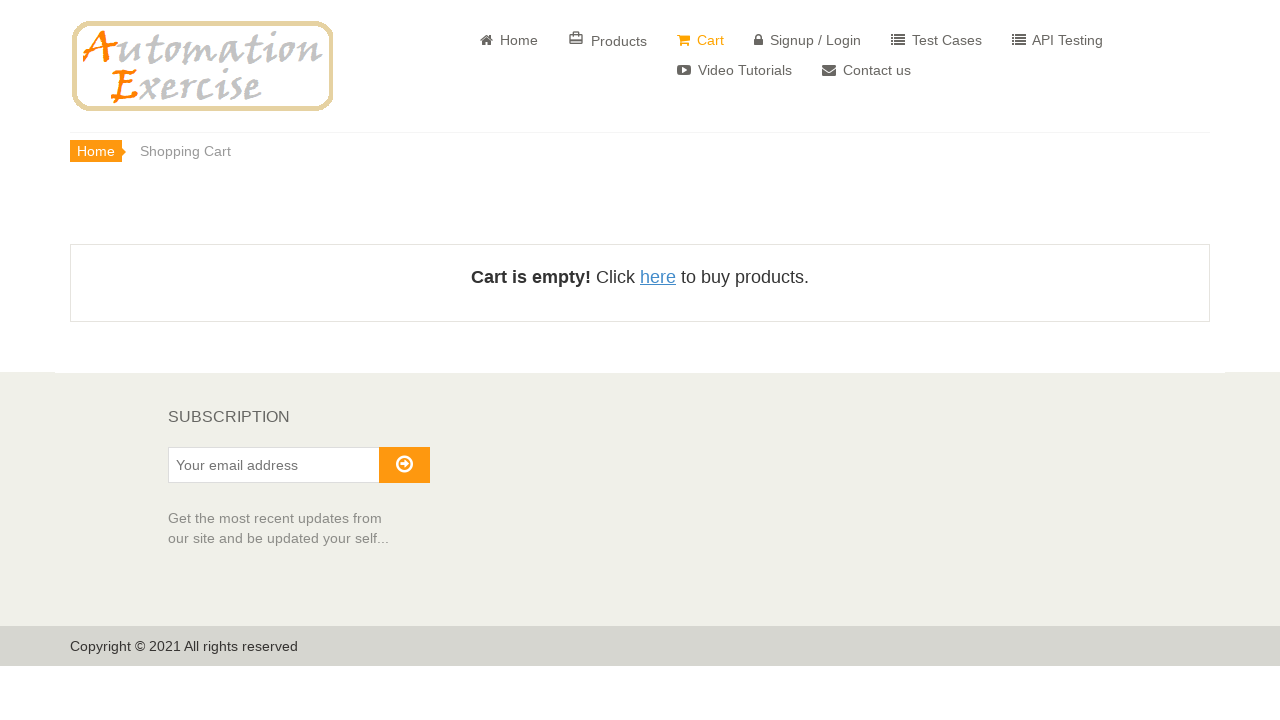

Scrolled down to footer of cart page
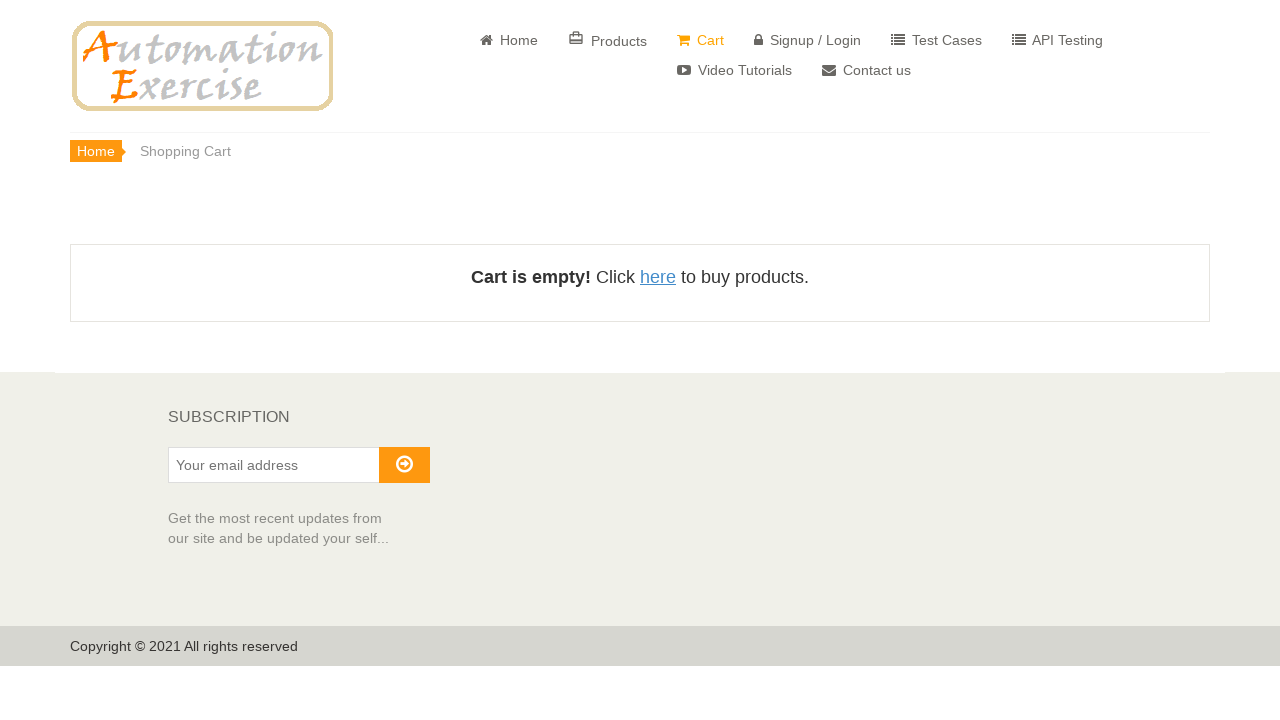

SUBSCRIPTION text is visible in footer
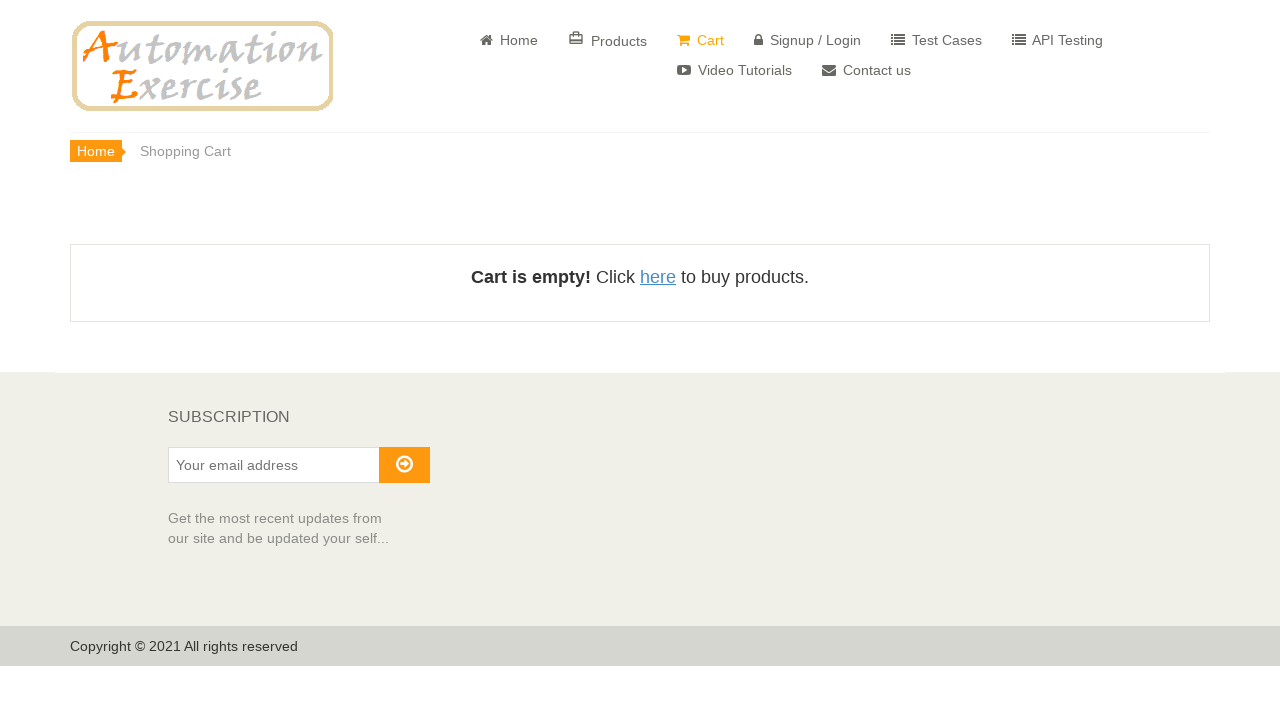

Entered email address 'cart_subscriber@example.com' in subscription field on #susbscribe_email
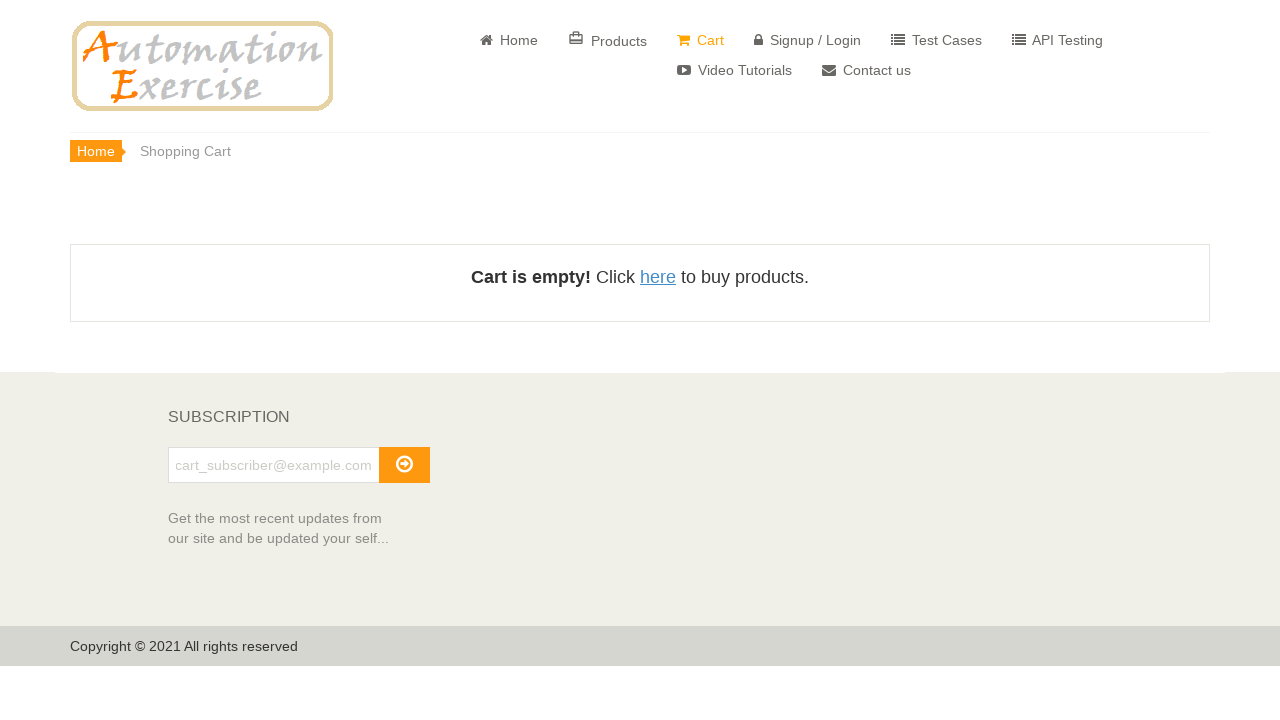

Clicked subscribe arrow button to submit subscription at (404, 465) on #subscribe
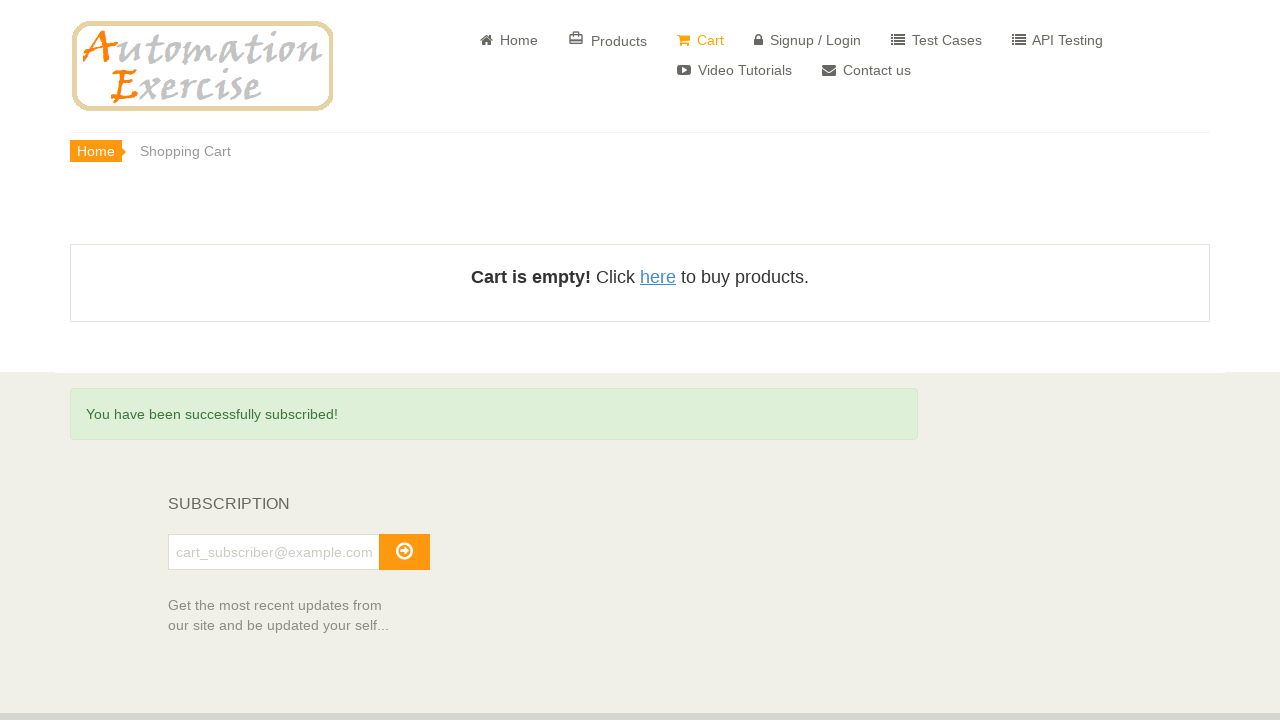

Subscription success message 'You have been successfully subscribed!' is displayed
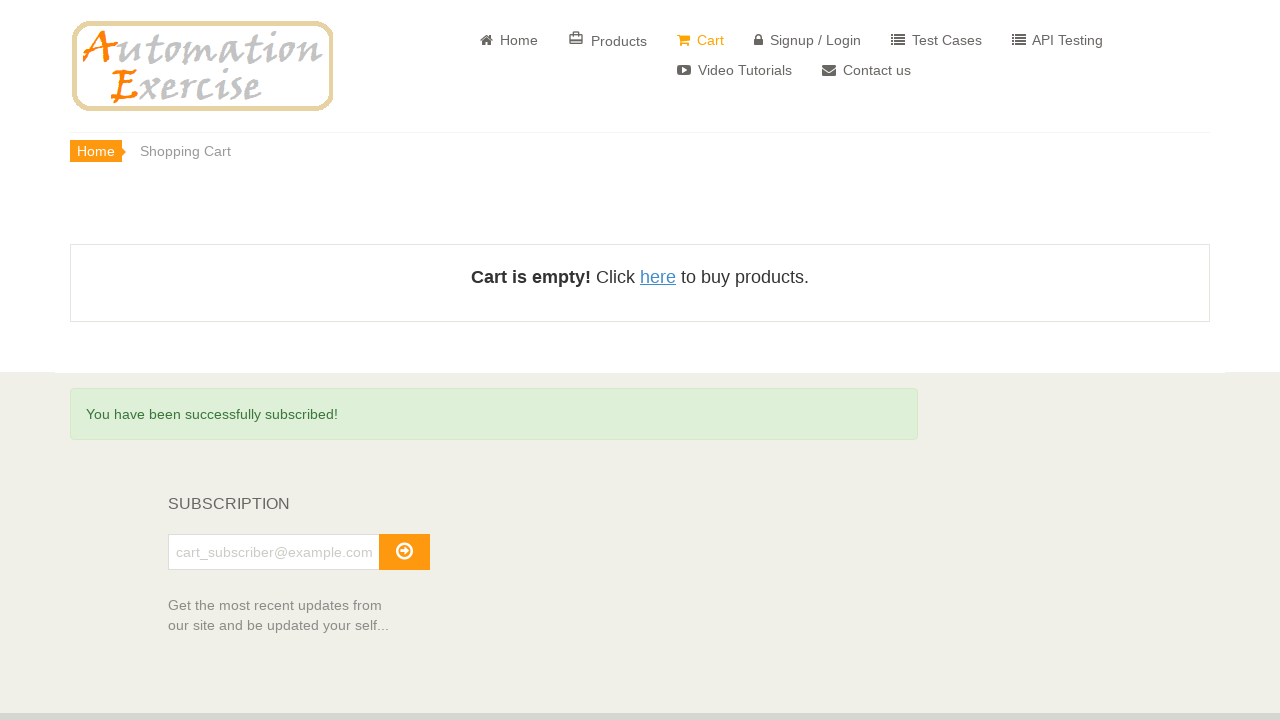

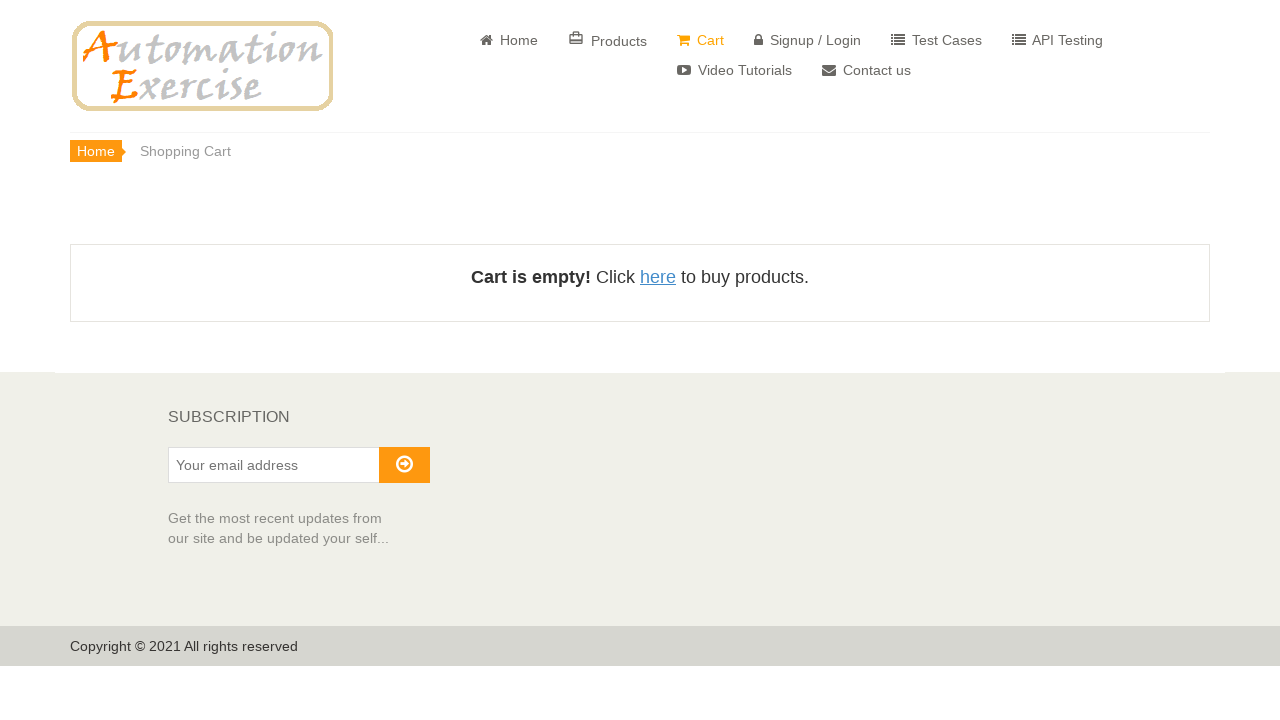